Verifies that the Gmail homepage loads correctly by checking that the page title contains "Gmail"

Starting URL: http://www.gmail.com

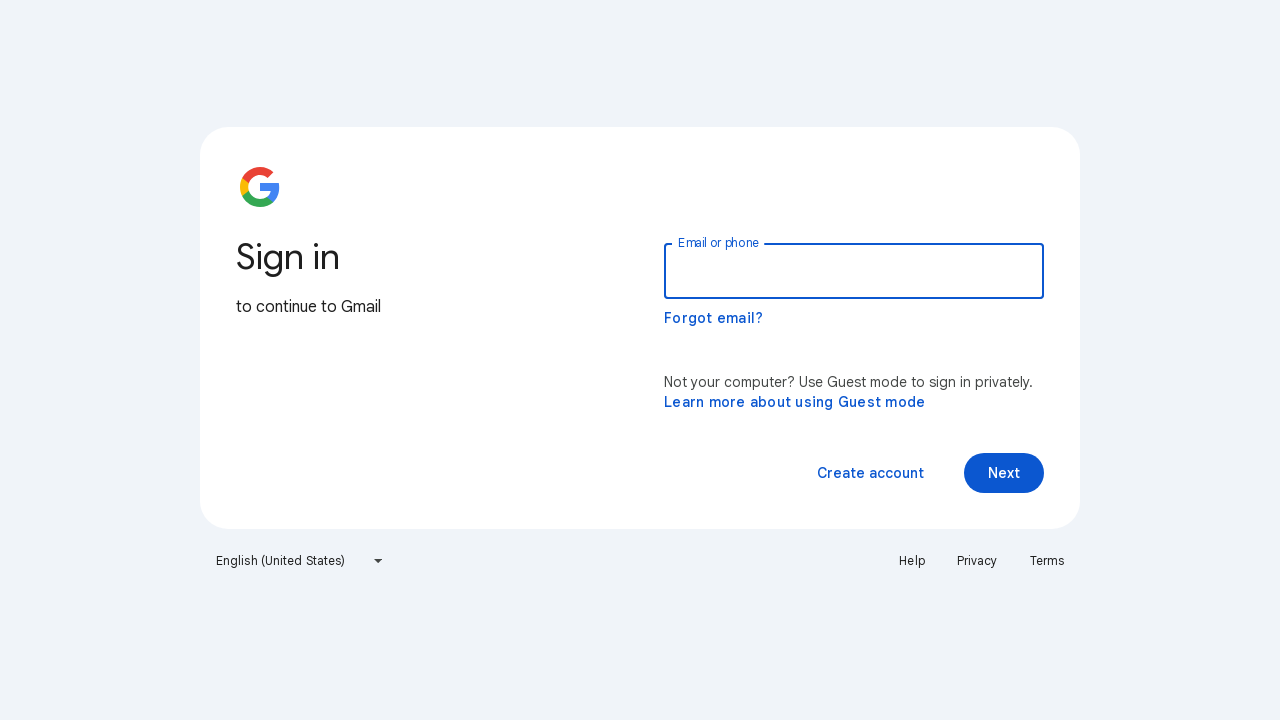

Set viewport size to 1920x1080
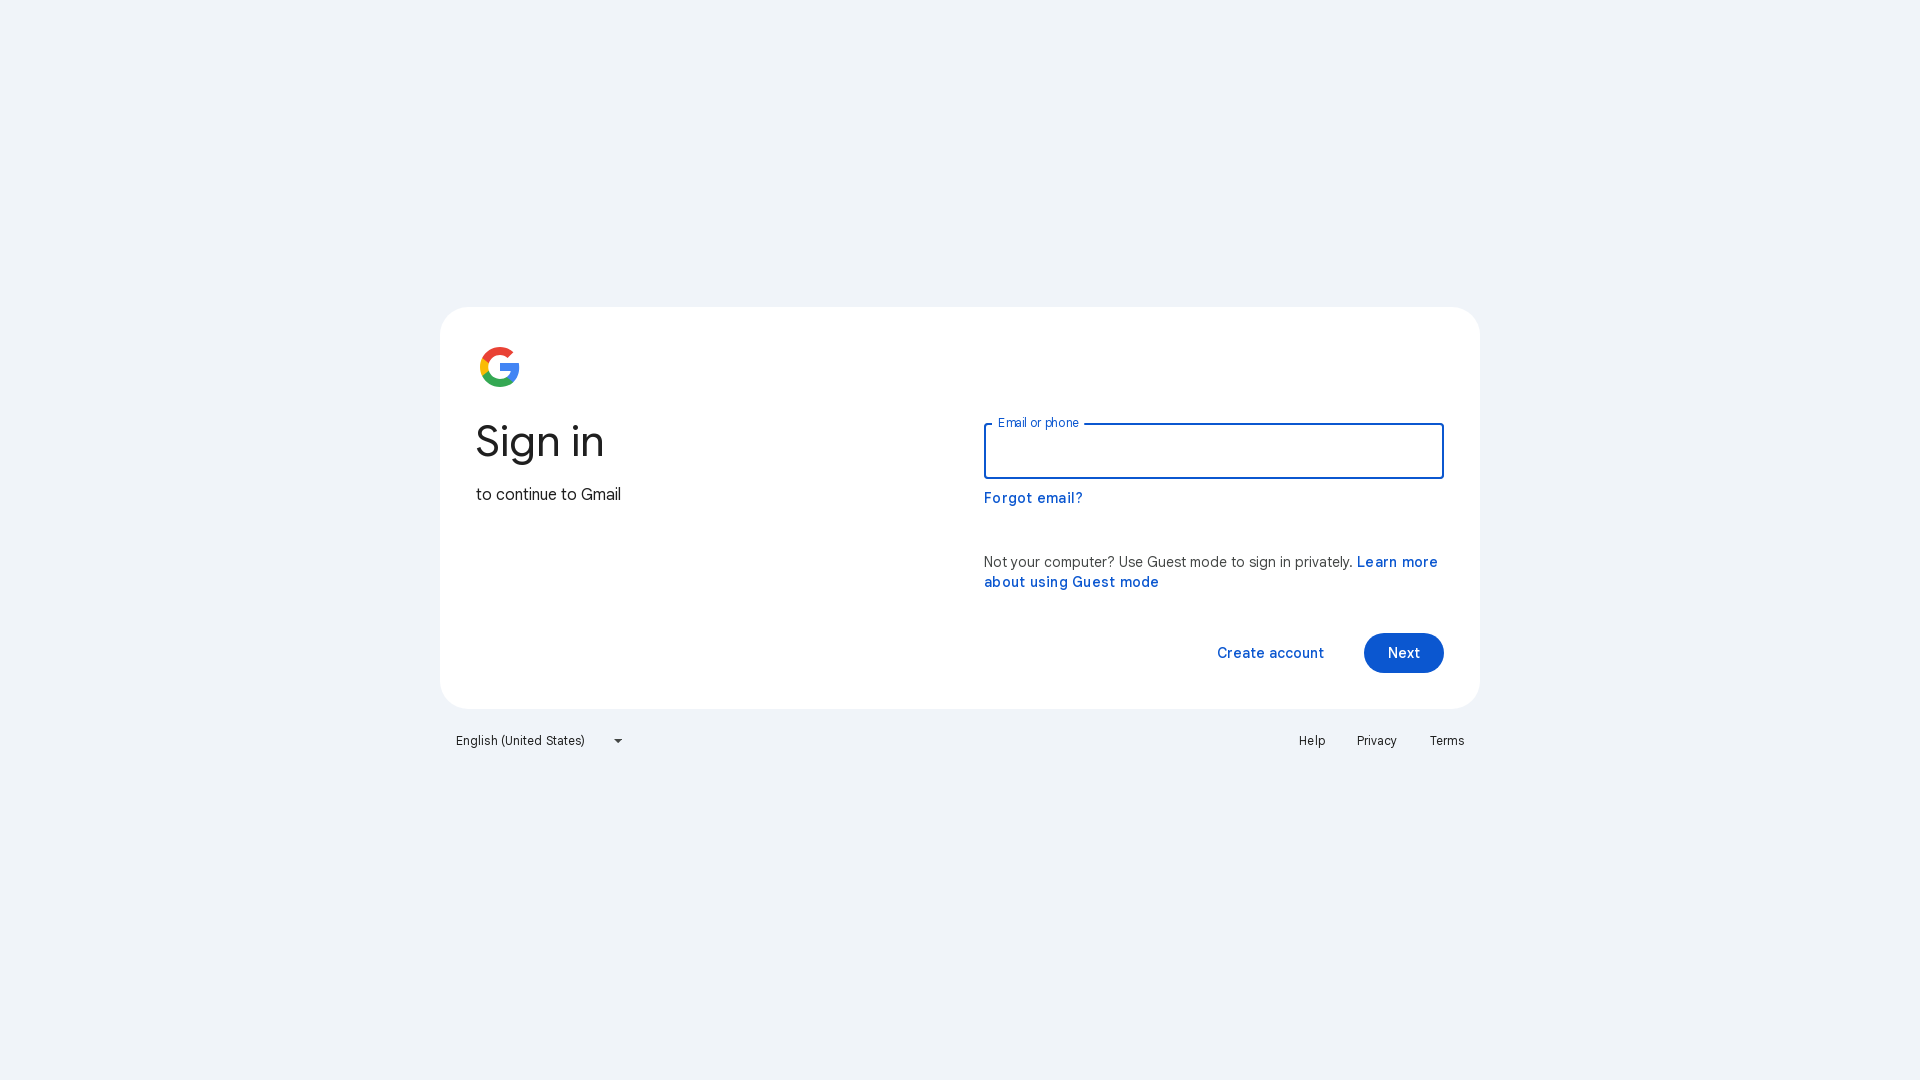

Verified that page title contains 'Gmail'
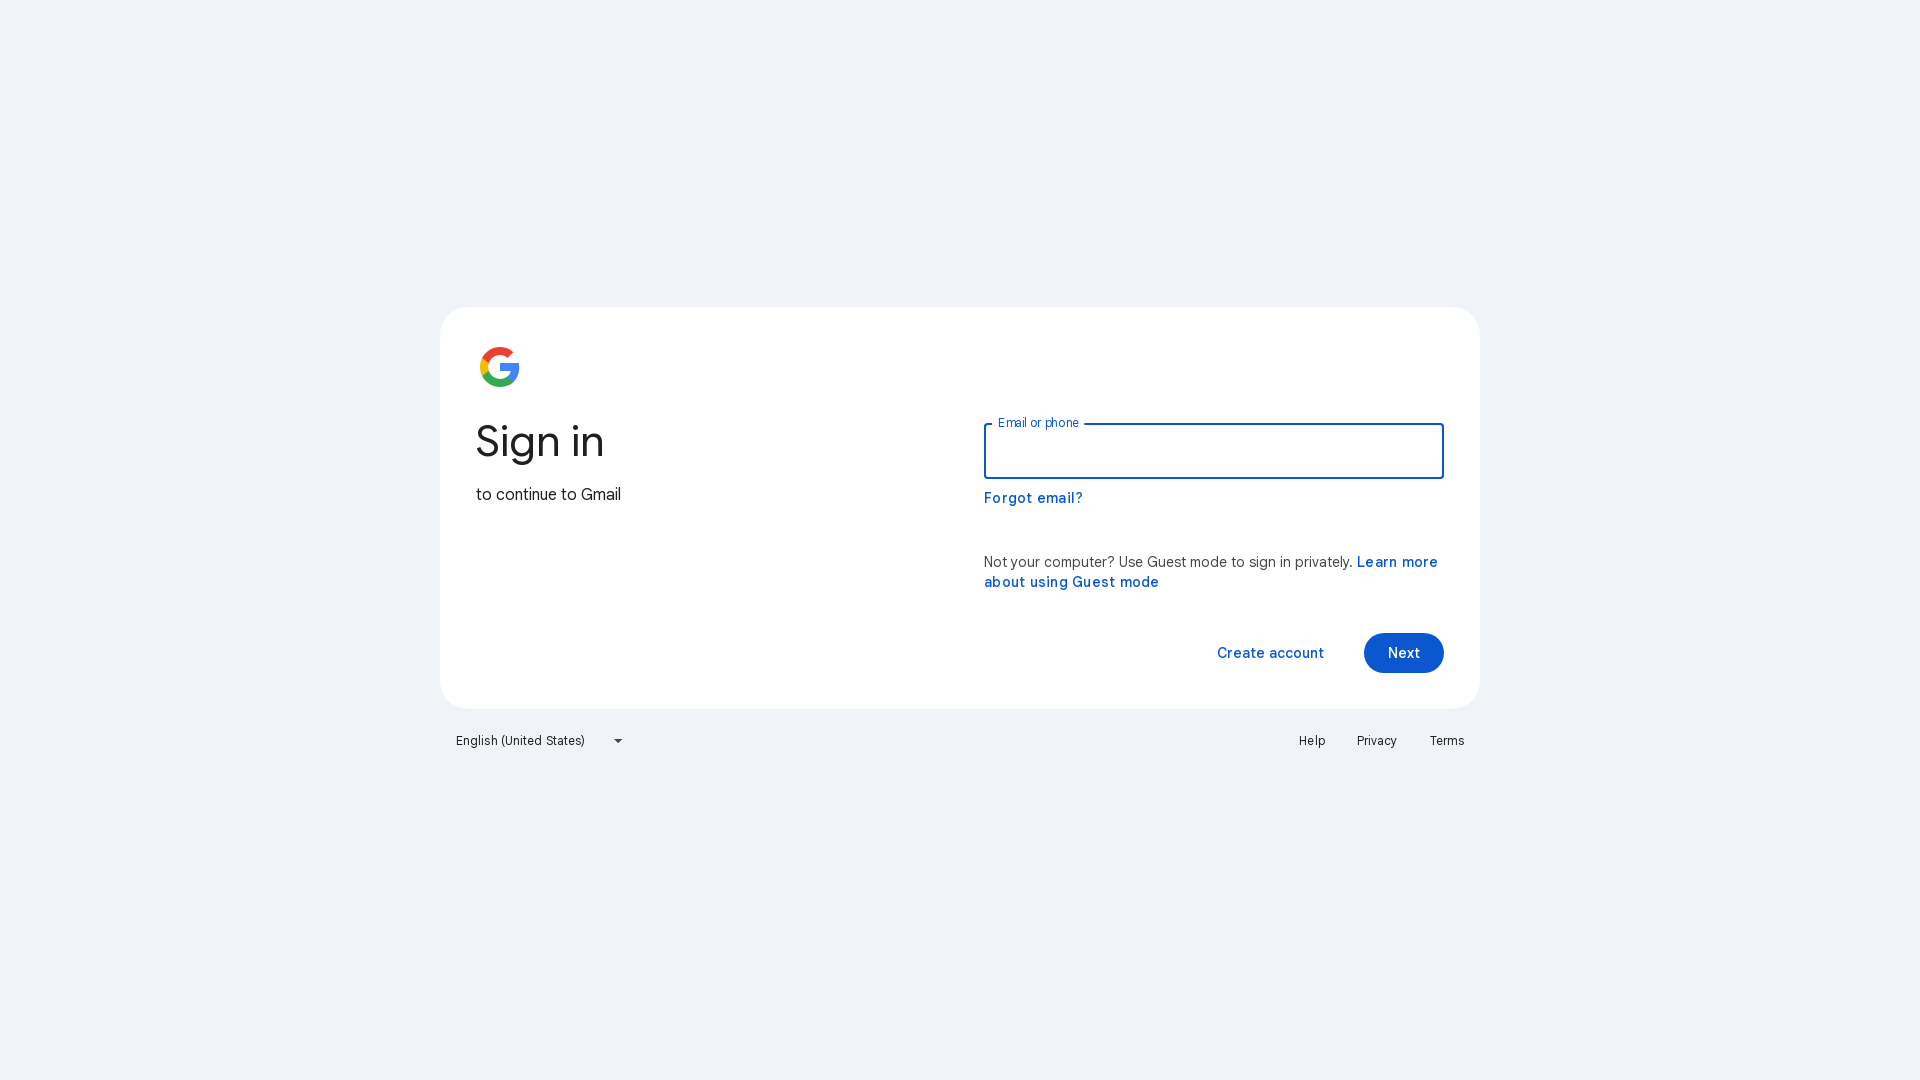

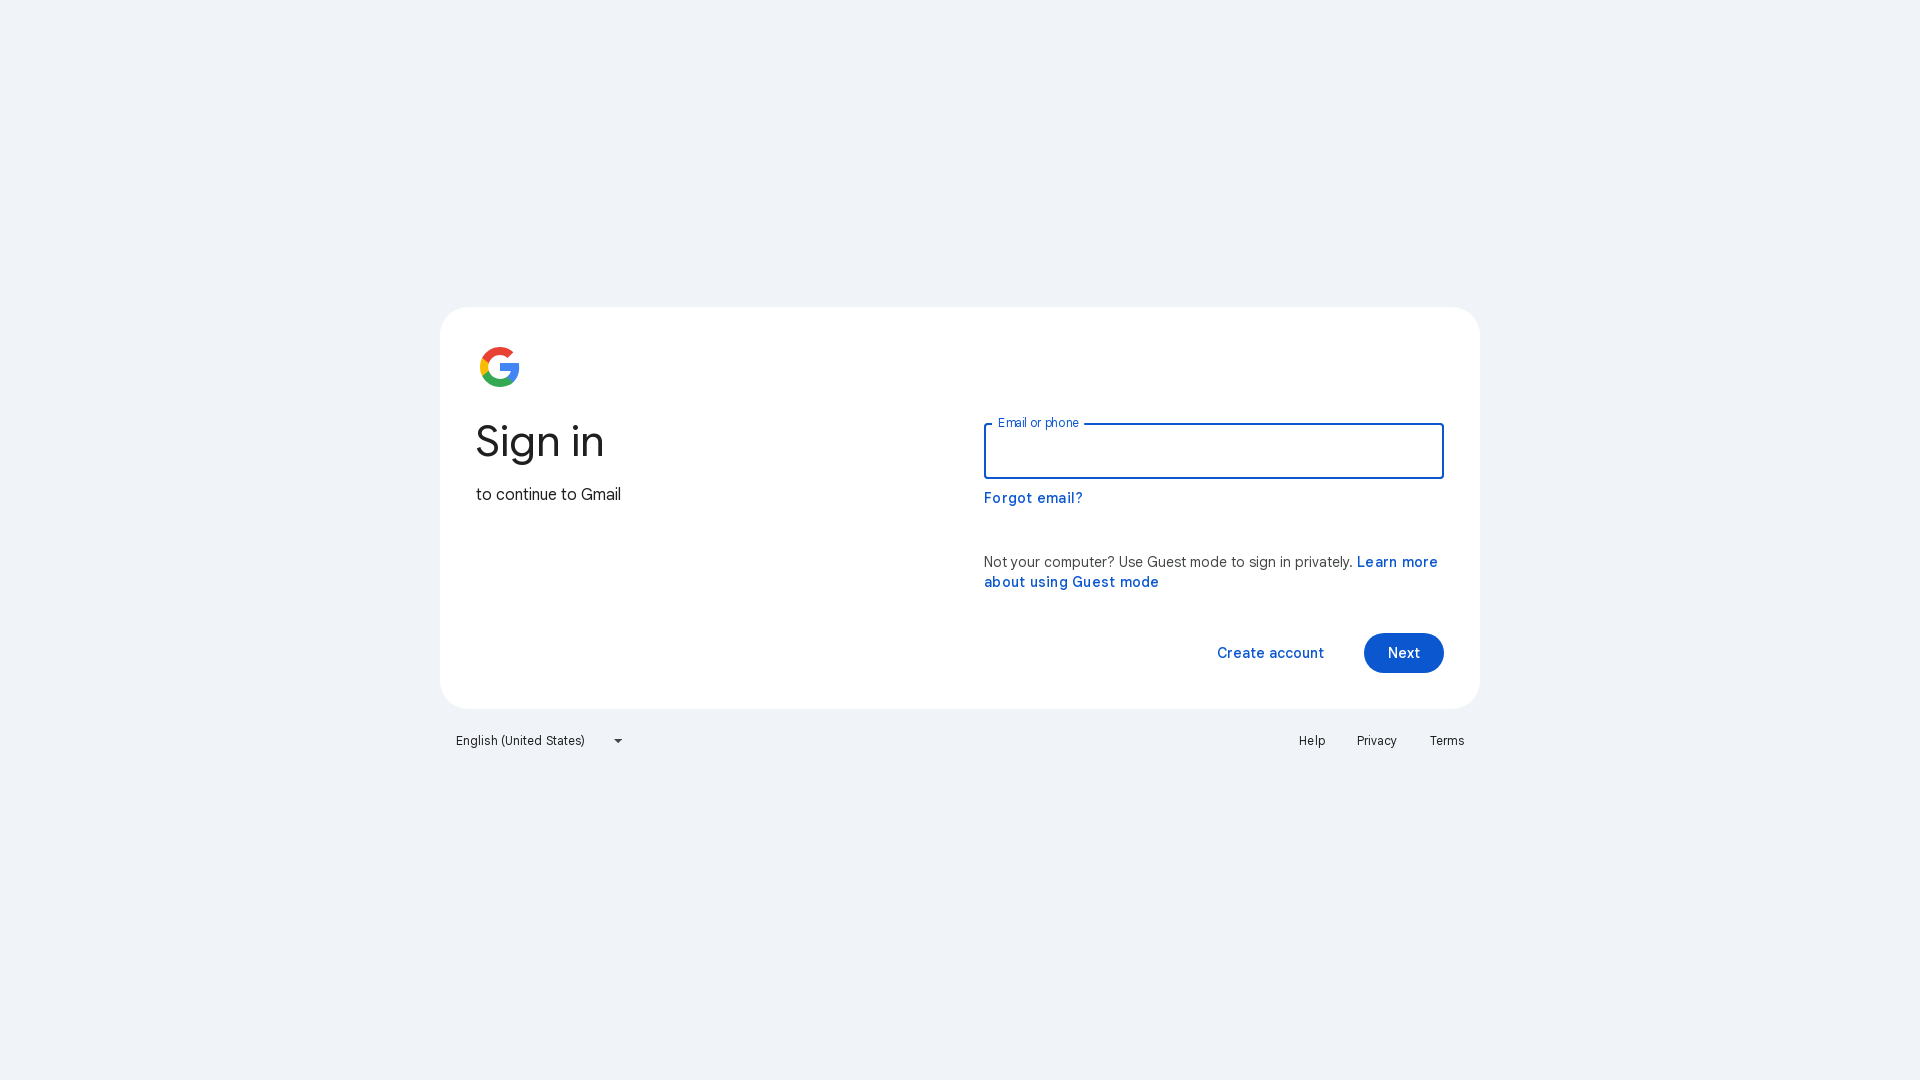